Tests subtraction operation on the calculator by subtracting a large number from another

Starting URL: https://www.calculator.net

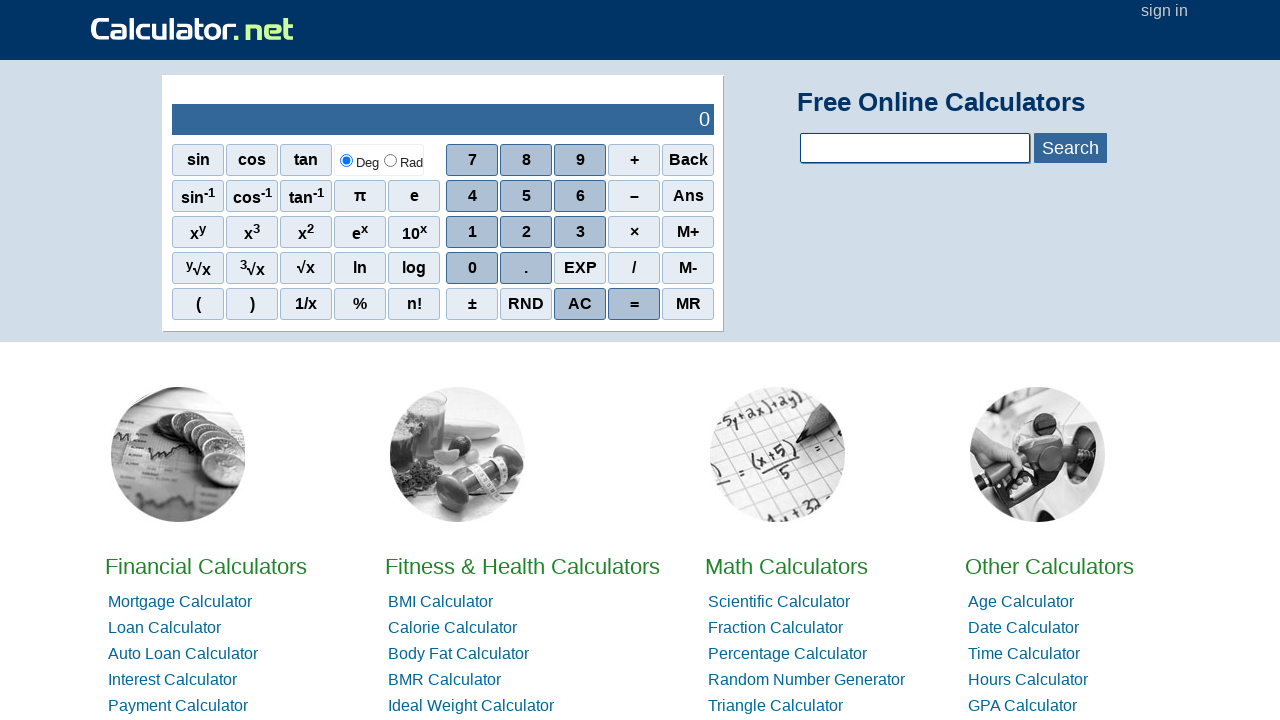

Cleared calculator display by clicking AC button at (580, 304) on xpath=//span[contains(text(),'AC')]
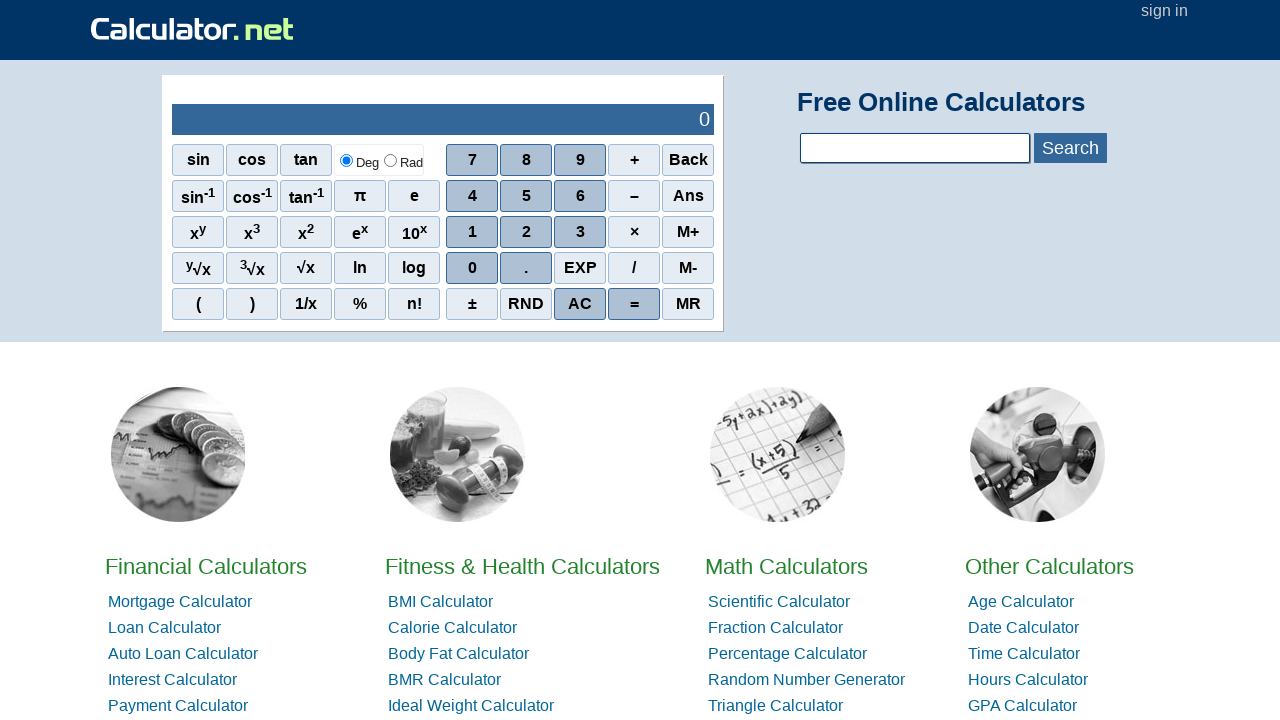

Clicked digit 2 at (526, 232) on xpath=//span[contains(text(),'2')]
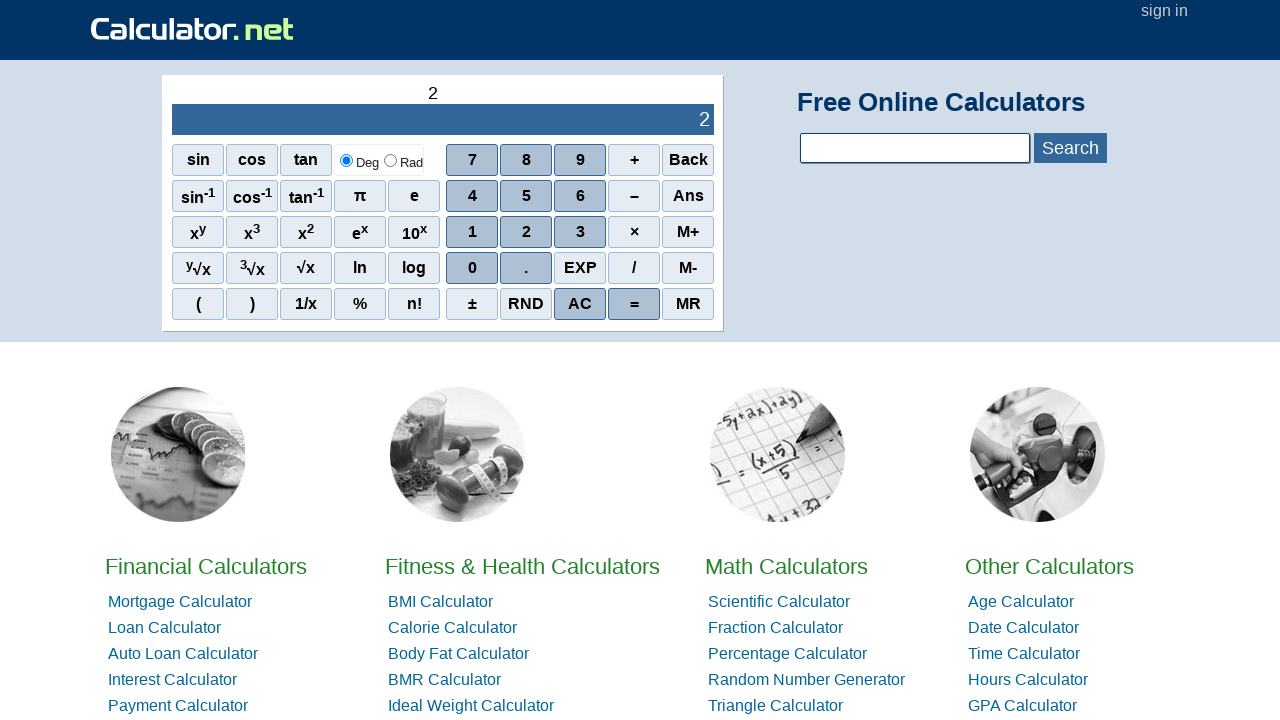

Clicked digit 3 at (580, 232) on xpath=//span[contains(text(),'3')]
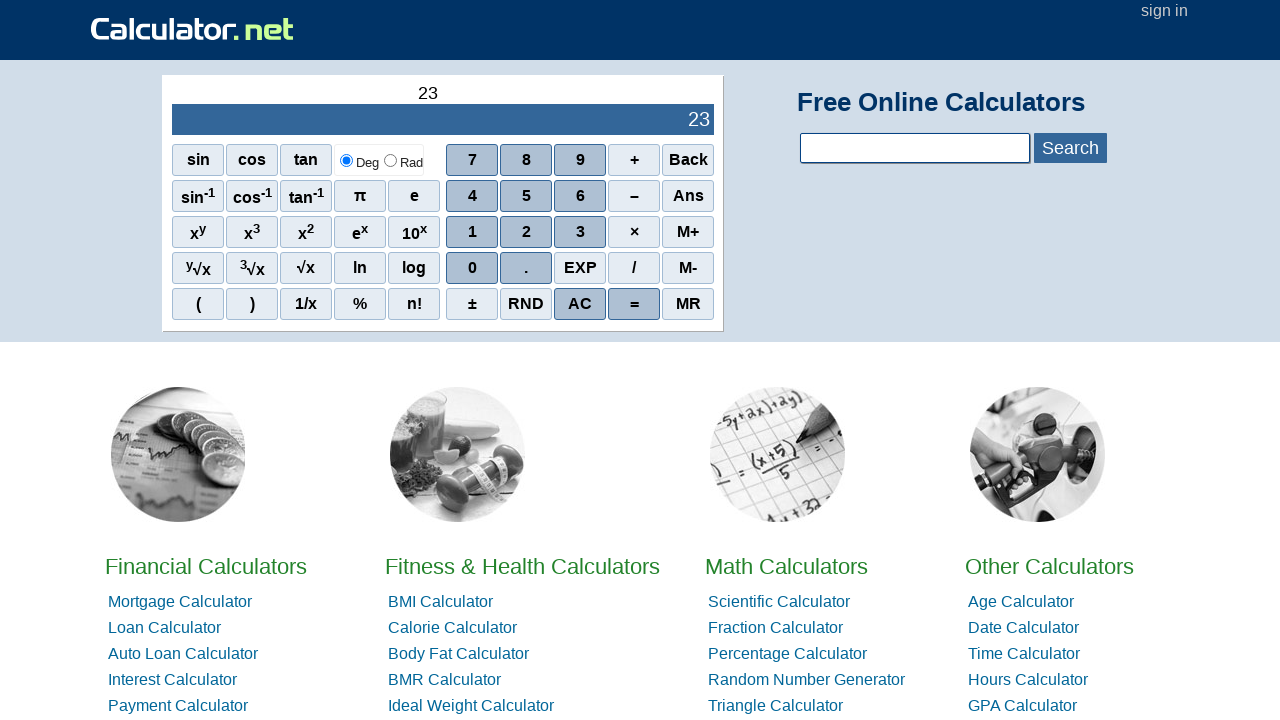

Clicked digit 4 at (472, 196) on xpath=//span[contains(text(),'4')]
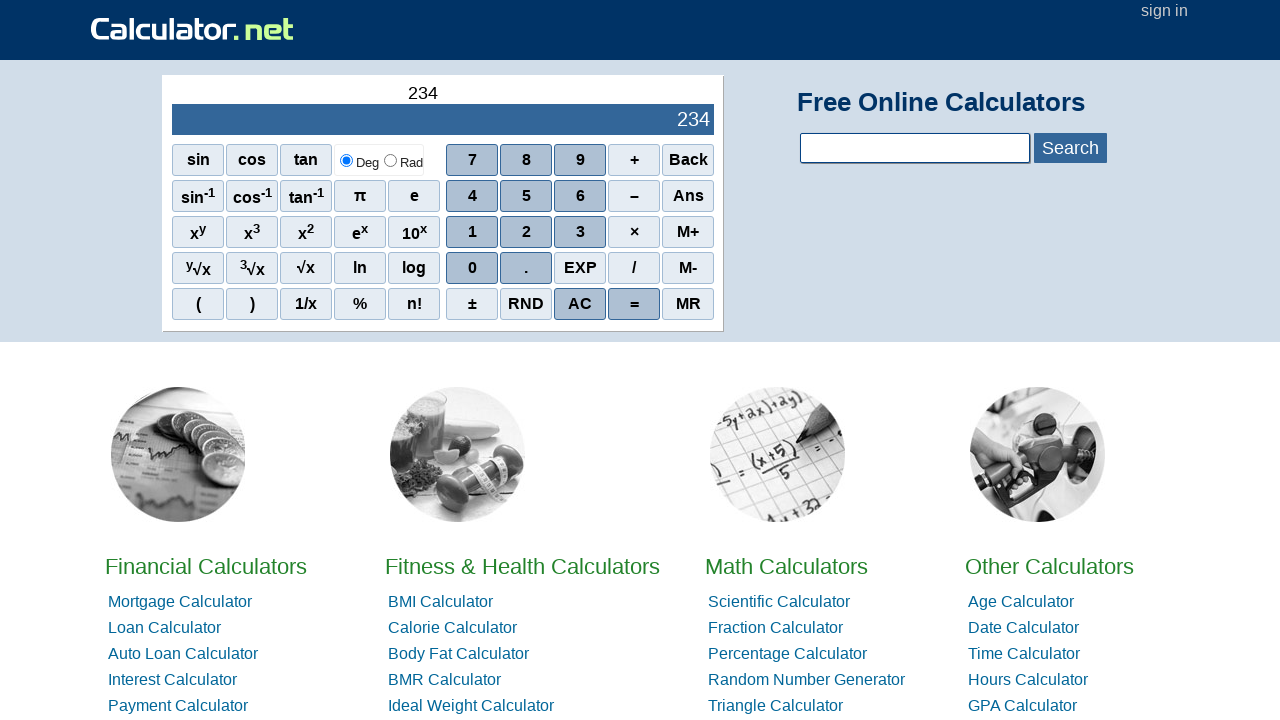

Clicked digit 8 at (526, 160) on xpath=//span[contains(text(),'8')]
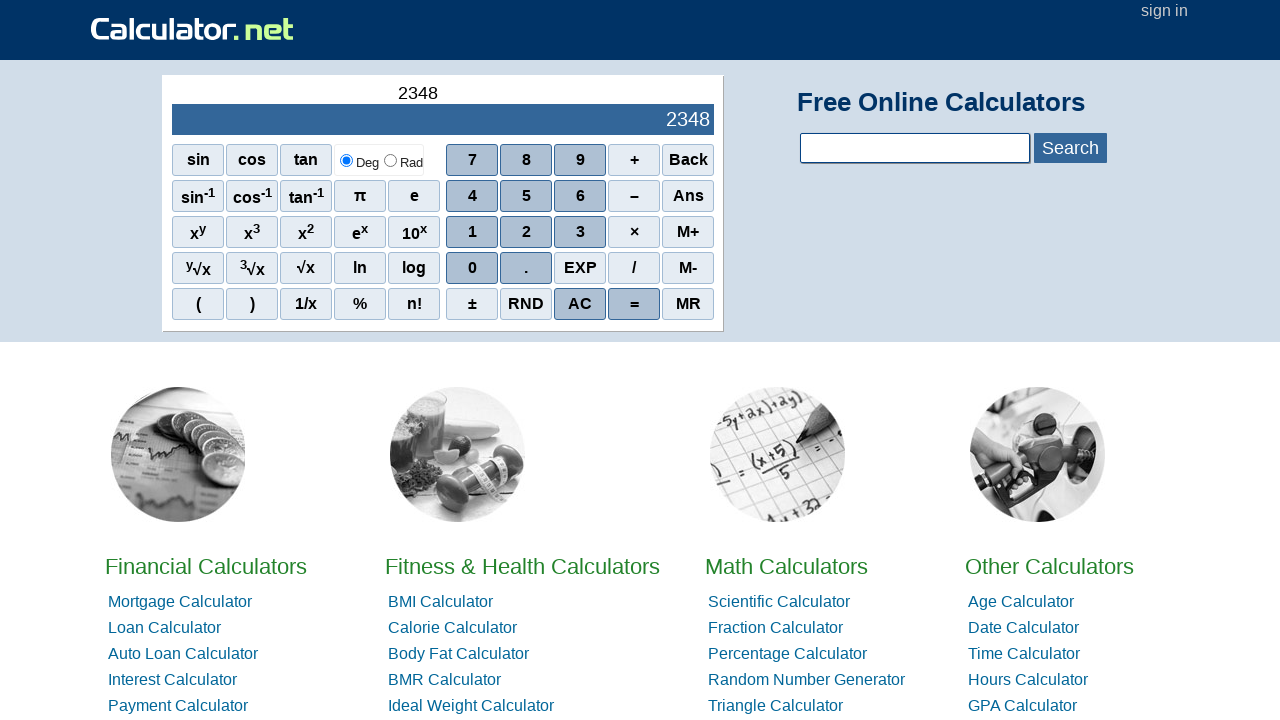

Clicked digit 2 at (526, 232) on xpath=//span[contains(text(),'2')]
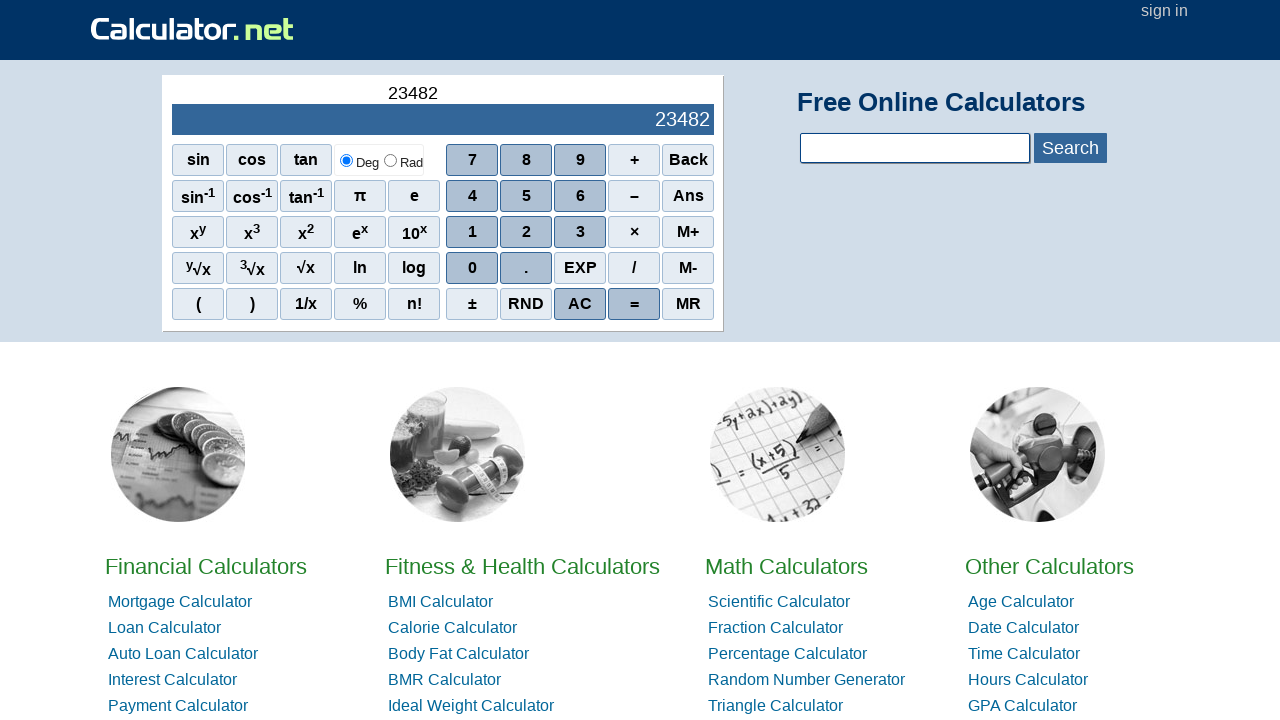

Clicked digit 3 at (580, 232) on xpath=//span[contains(text(),'3')]
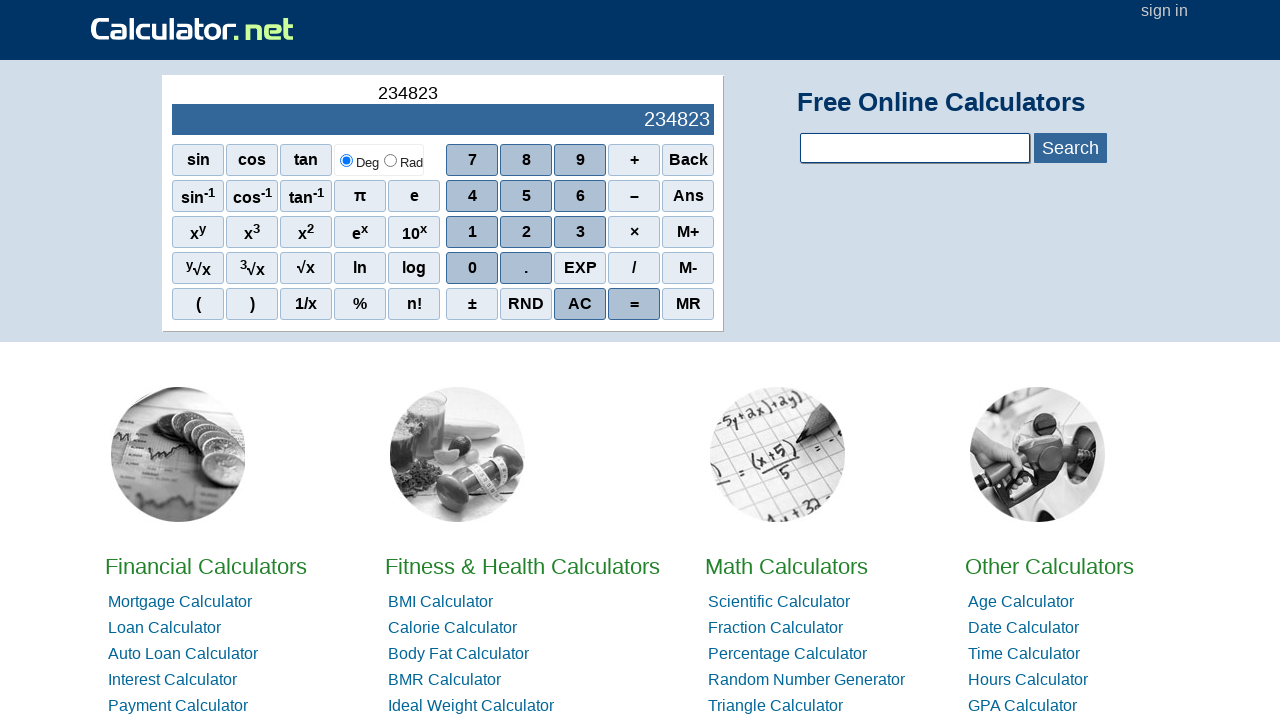

Clicked subtraction operator, first number 234823 entered at (634, 196) on xpath=//span[contains(text(),'–')]
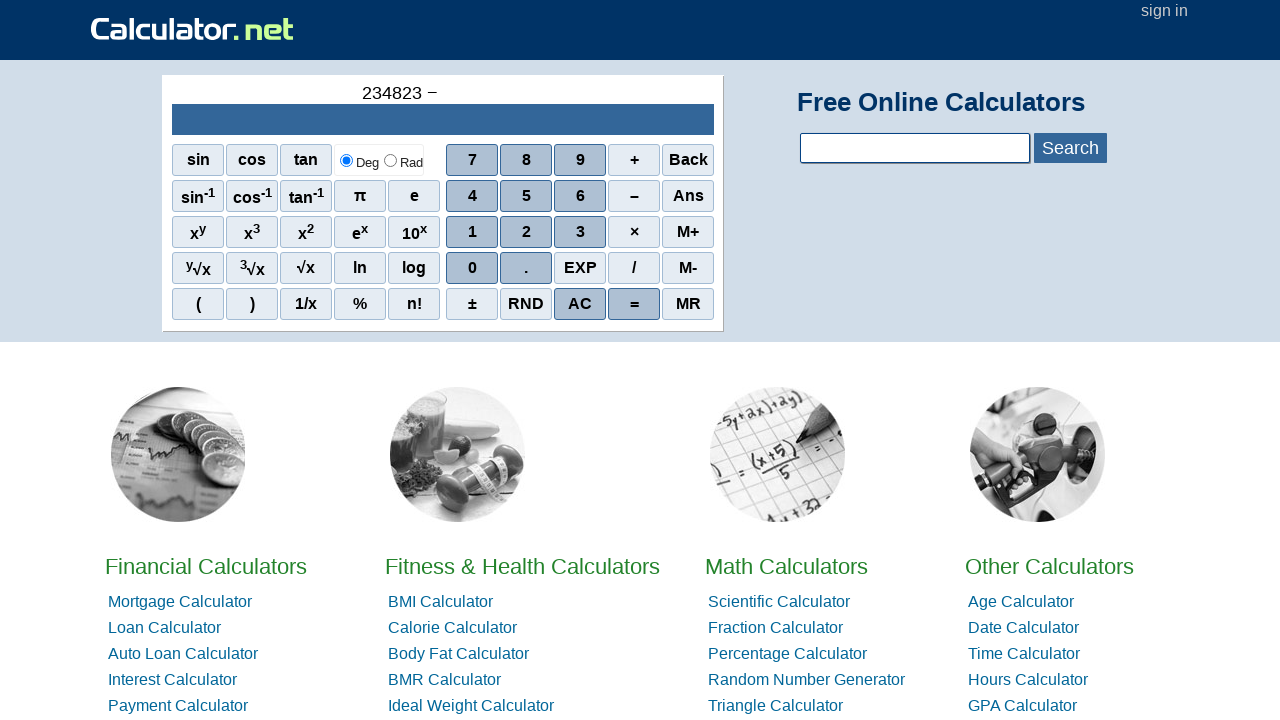

Clicked digit 2 for second number at (526, 232) on xpath=//span[contains(text(),'2')]
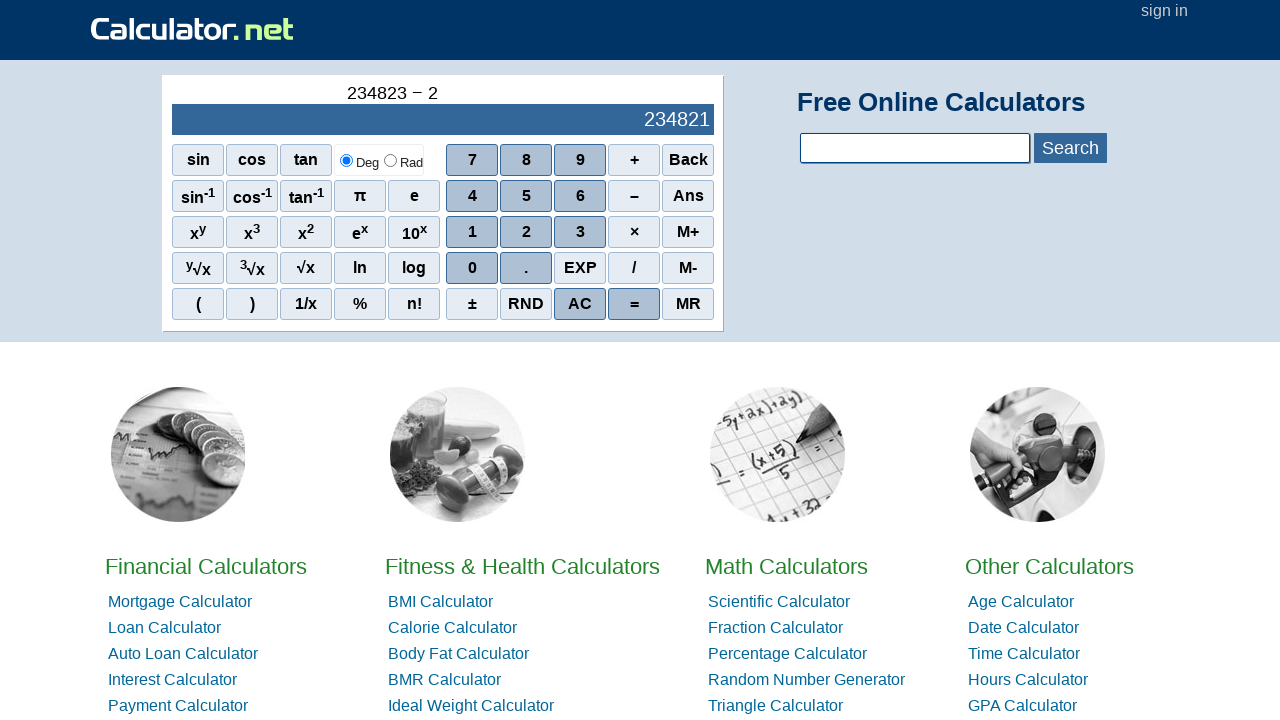

Clicked digit 3 for second number at (580, 232) on xpath=//span[contains(text(),'3')]
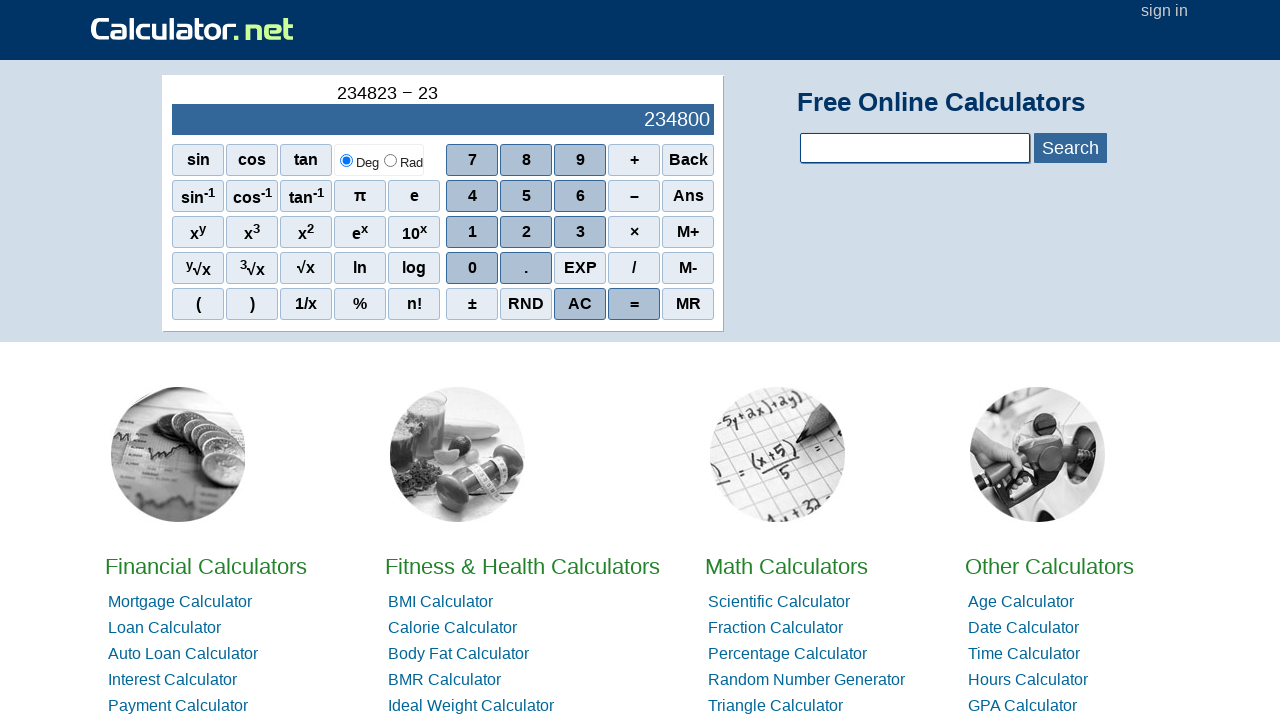

Clicked digit 0 for second number at (472, 268) on xpath=//tbody/tr[2]/td[2]/div[1]/div[4]/span[1]
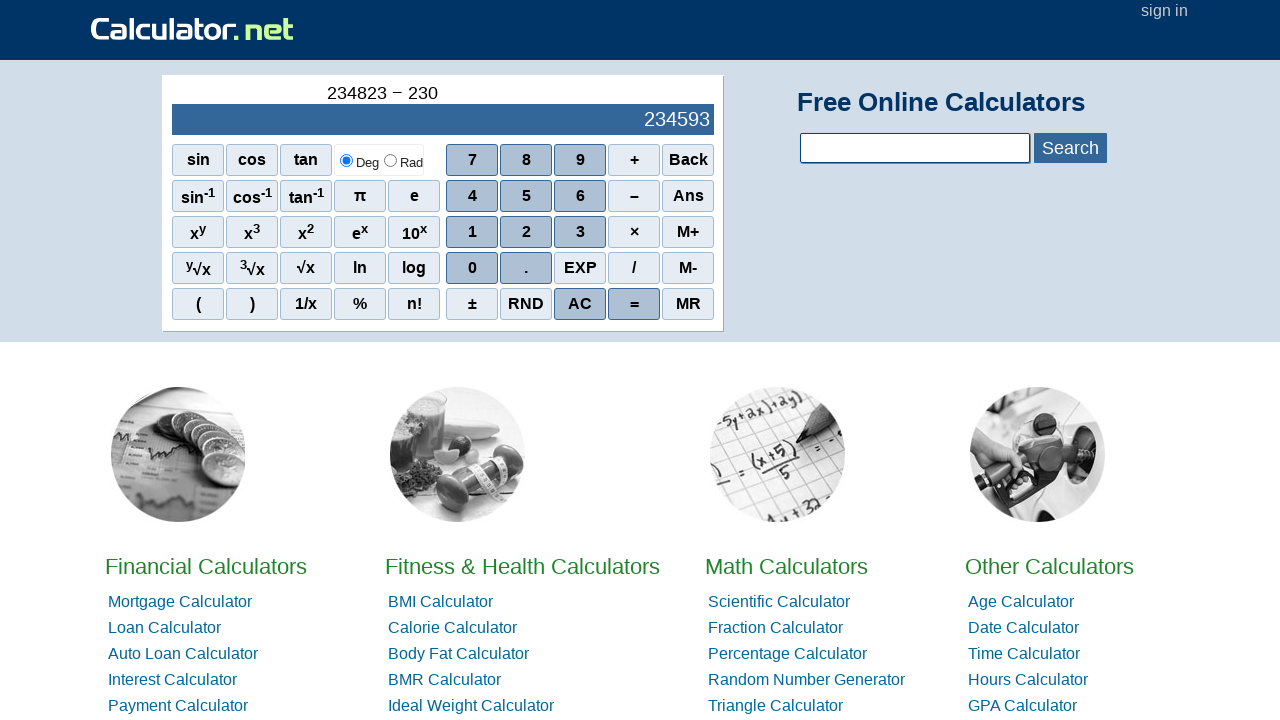

Clicked digit 9 for second number at (580, 160) on xpath=//span[contains(text(),'9')]
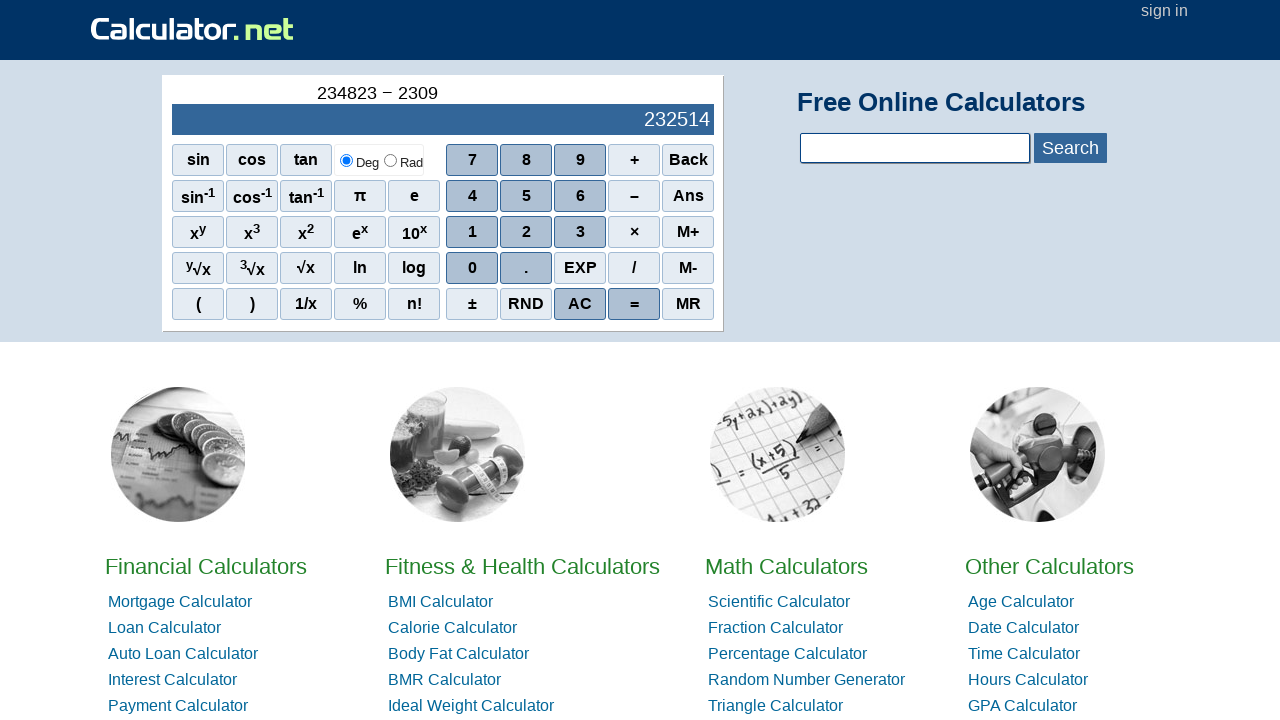

Clicked digit 4 for second number at (472, 196) on xpath=//span[contains(text(),'4')]
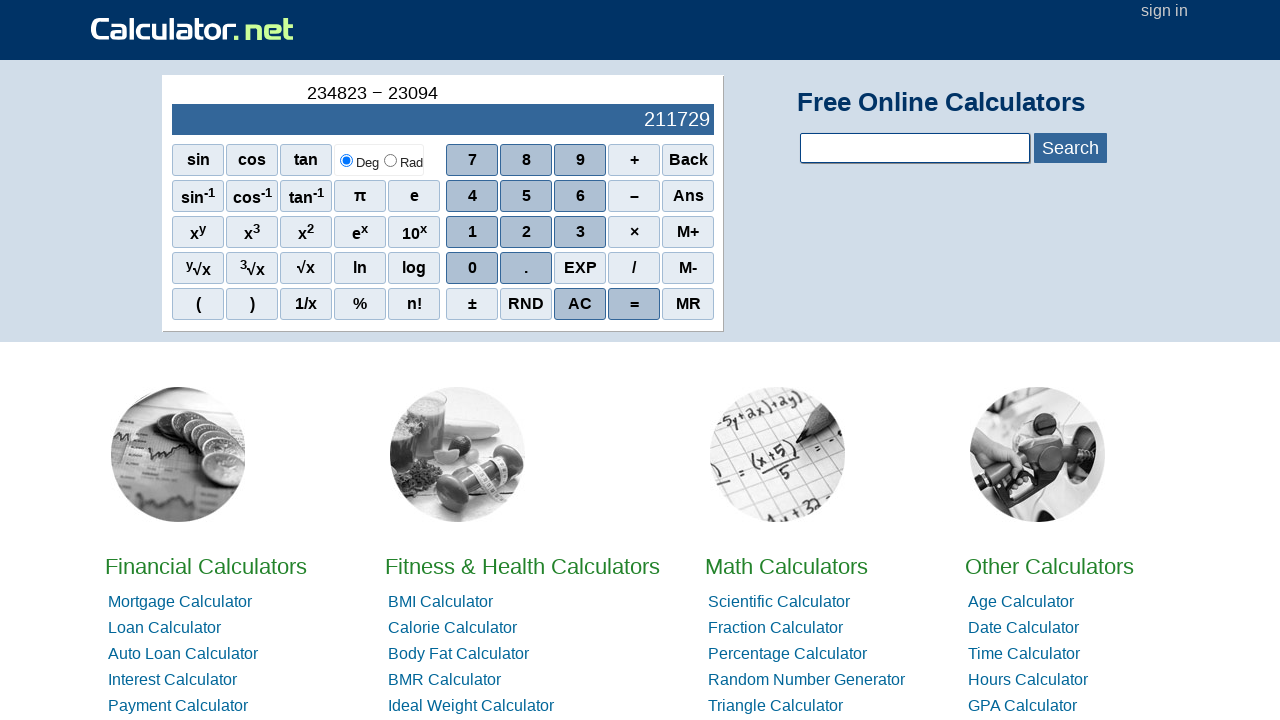

Clicked digit 8 for second number at (526, 160) on xpath=//span[contains(text(),'8')]
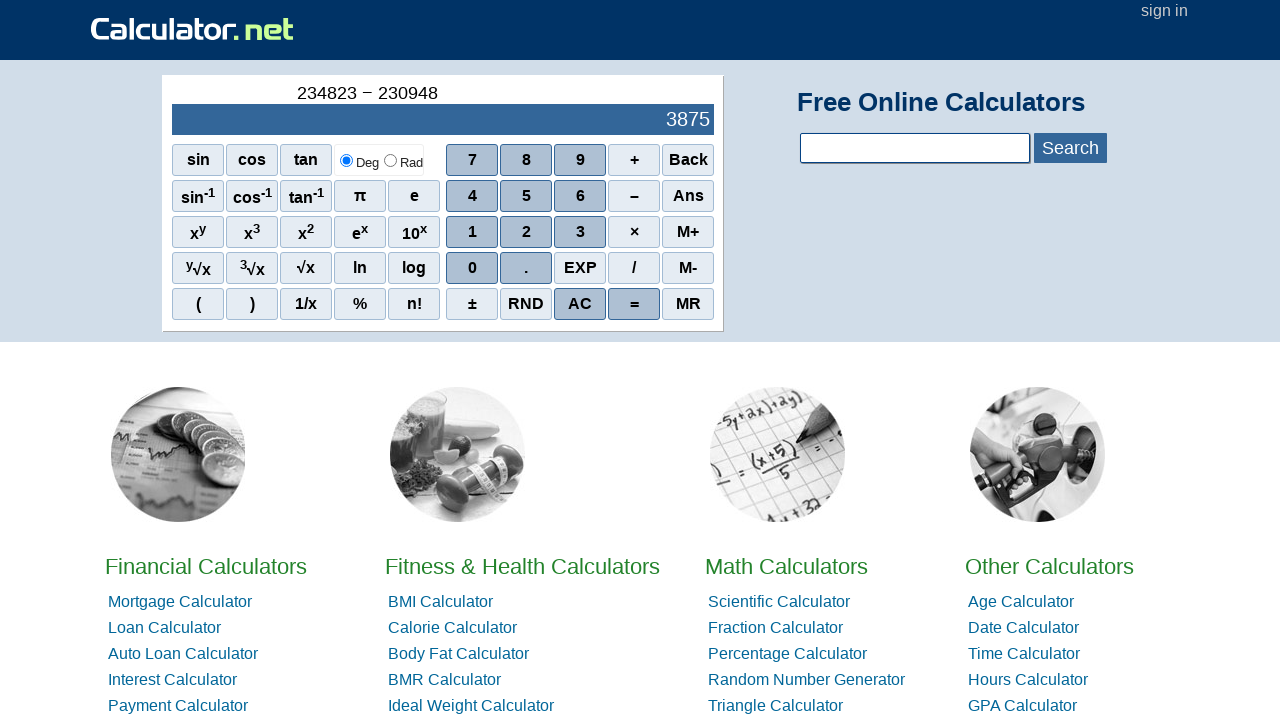

Clicked digit 2 for second number at (526, 232) on xpath=//span[contains(text(),'2')]
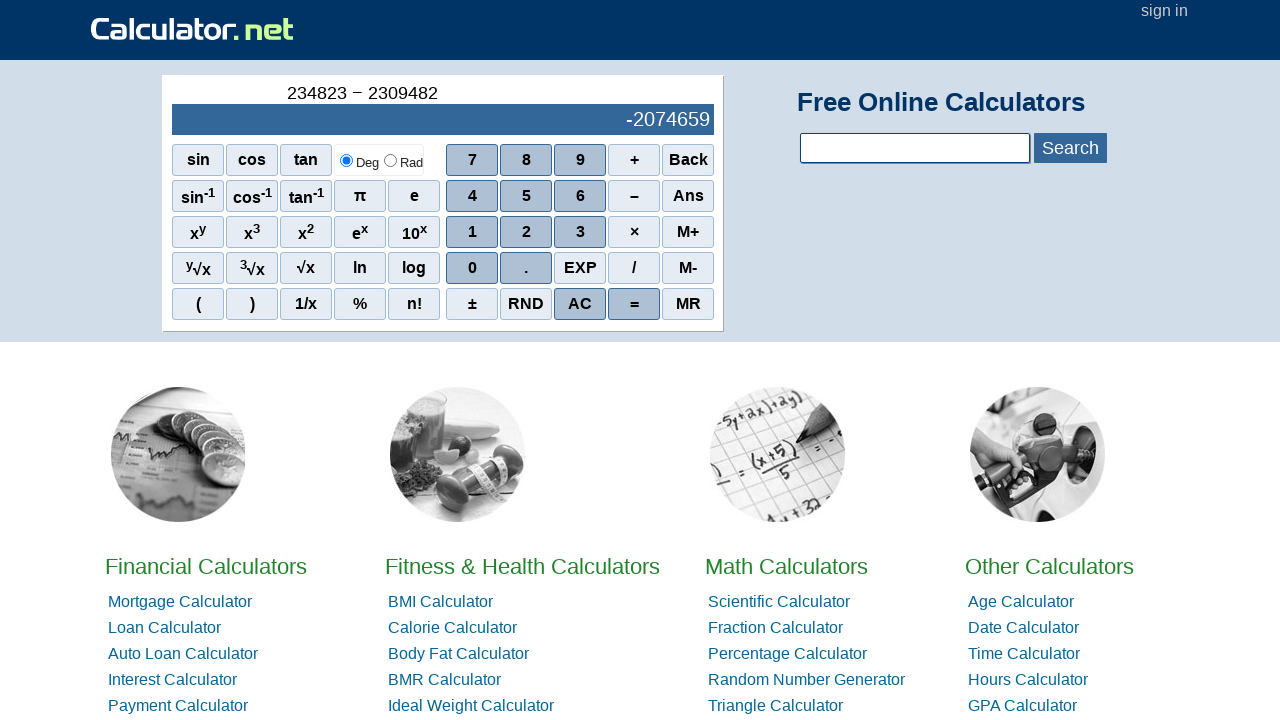

Clicked digit 3 for second number, second number 23094823 complete at (580, 232) on xpath=//span[contains(text(),'3')]
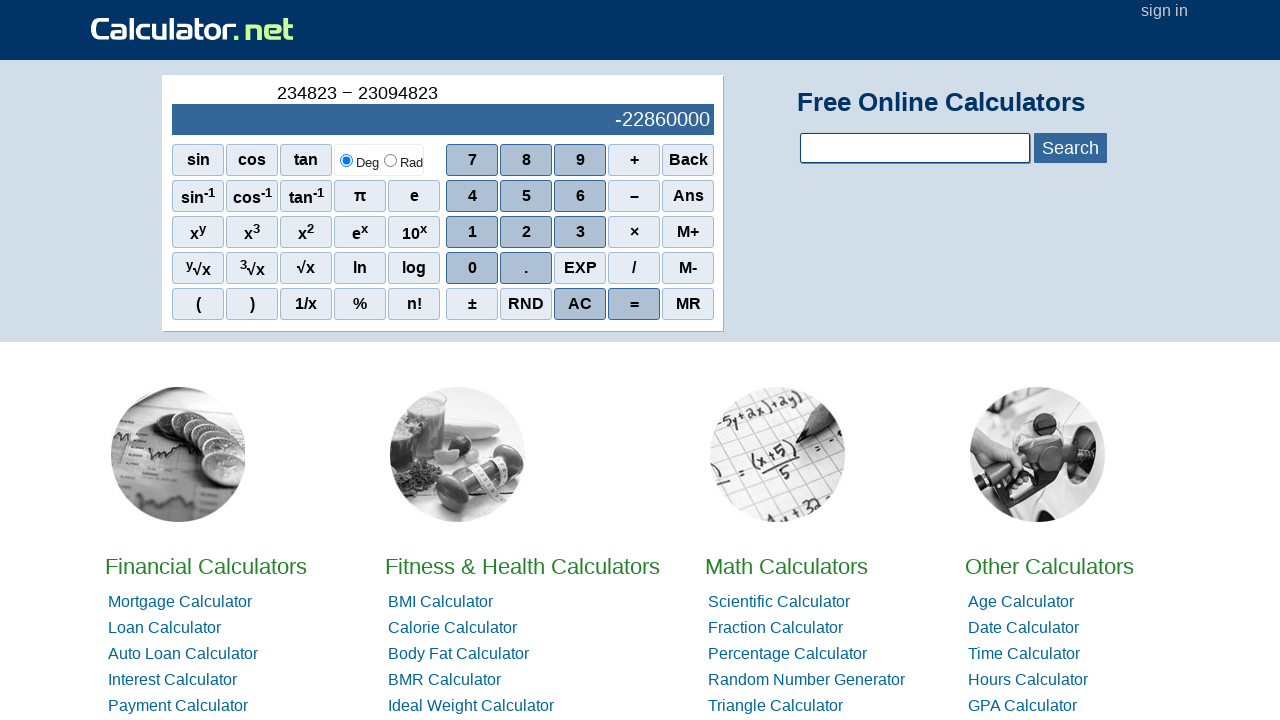

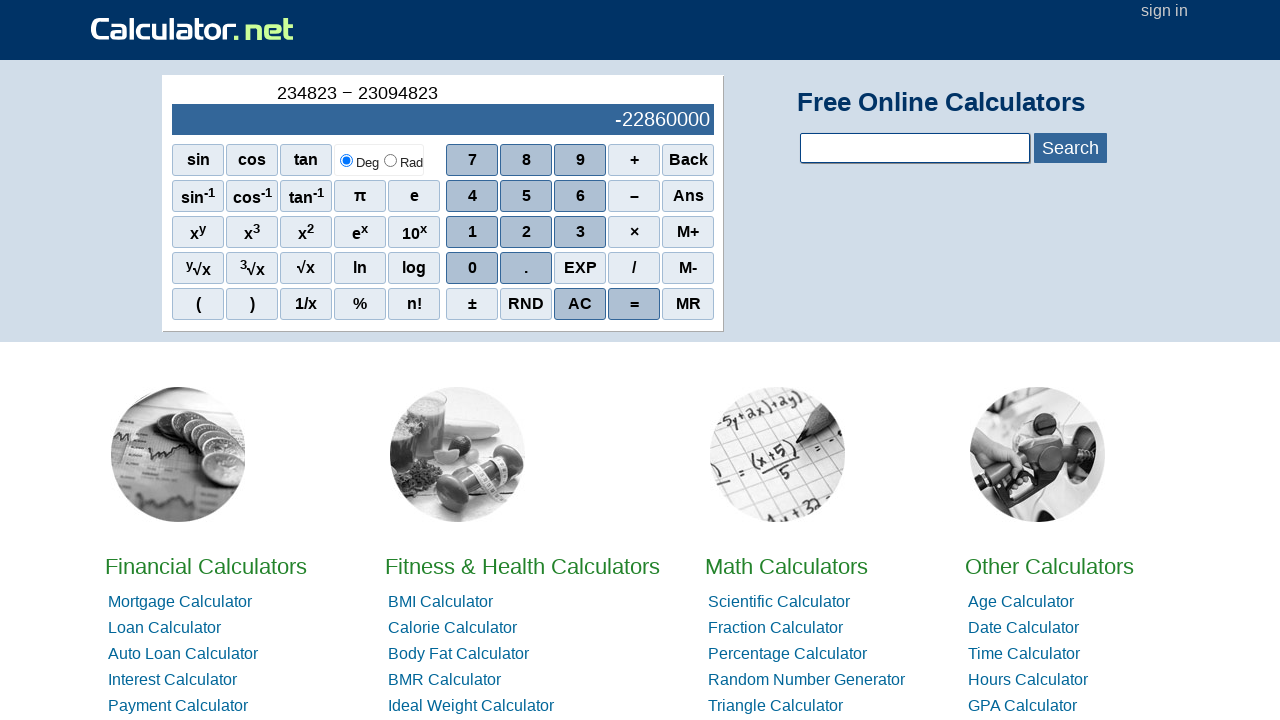